Tests Delta Airlines calendar date picker by navigating to March and selecting the 15th day for departure date

Starting URL: https://www.delta.com/

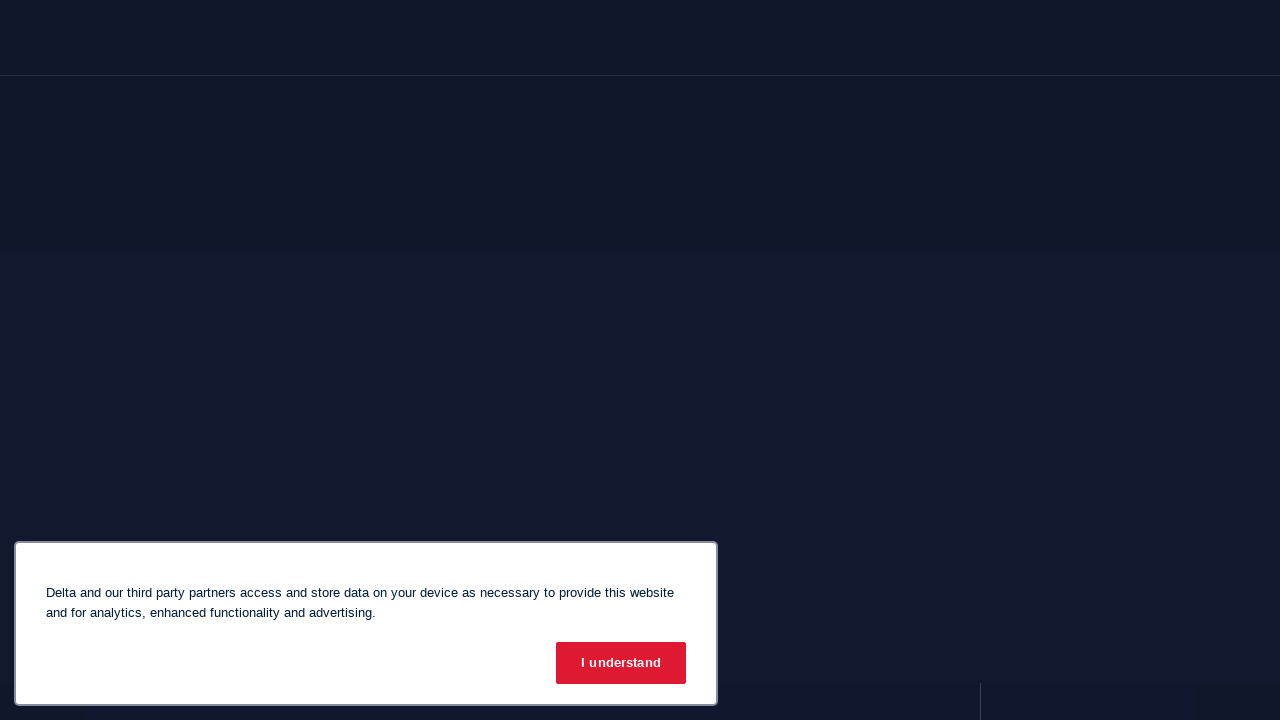

Clicked on 'Depart' button to open calendar at (598, 150) on xpath=//span[text()='Depart']
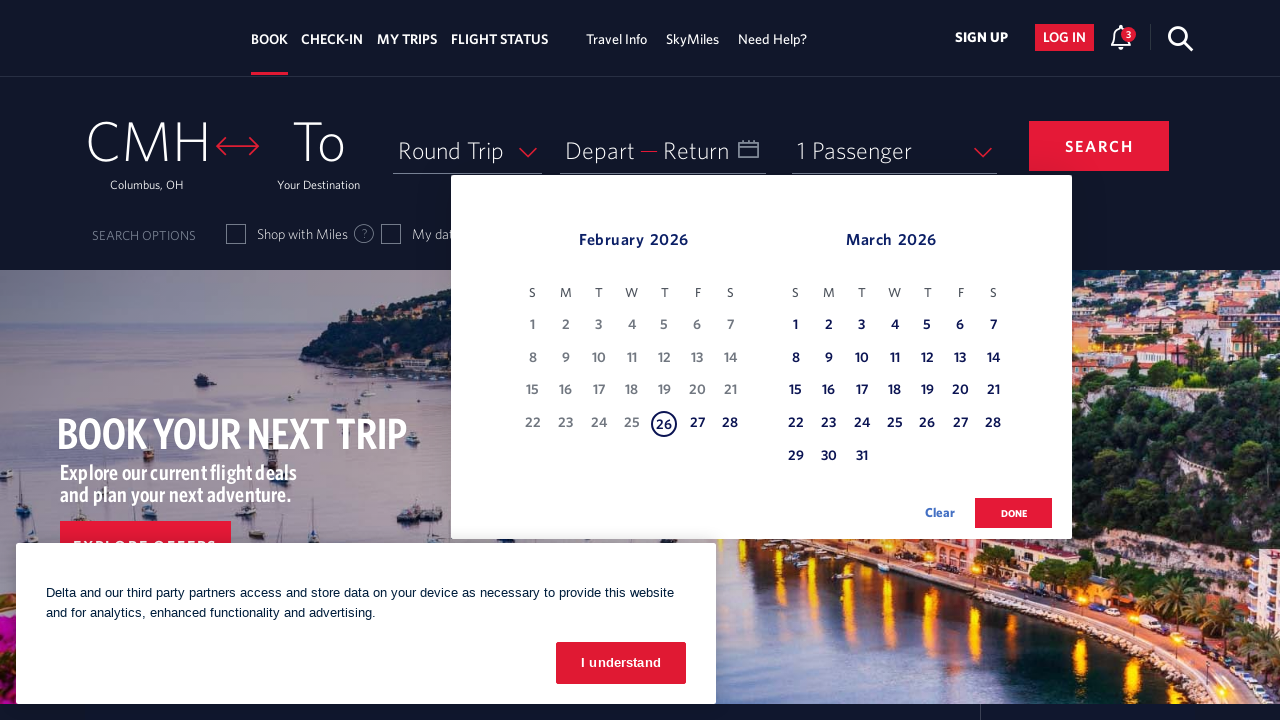

Calendar loaded and month selector is visible
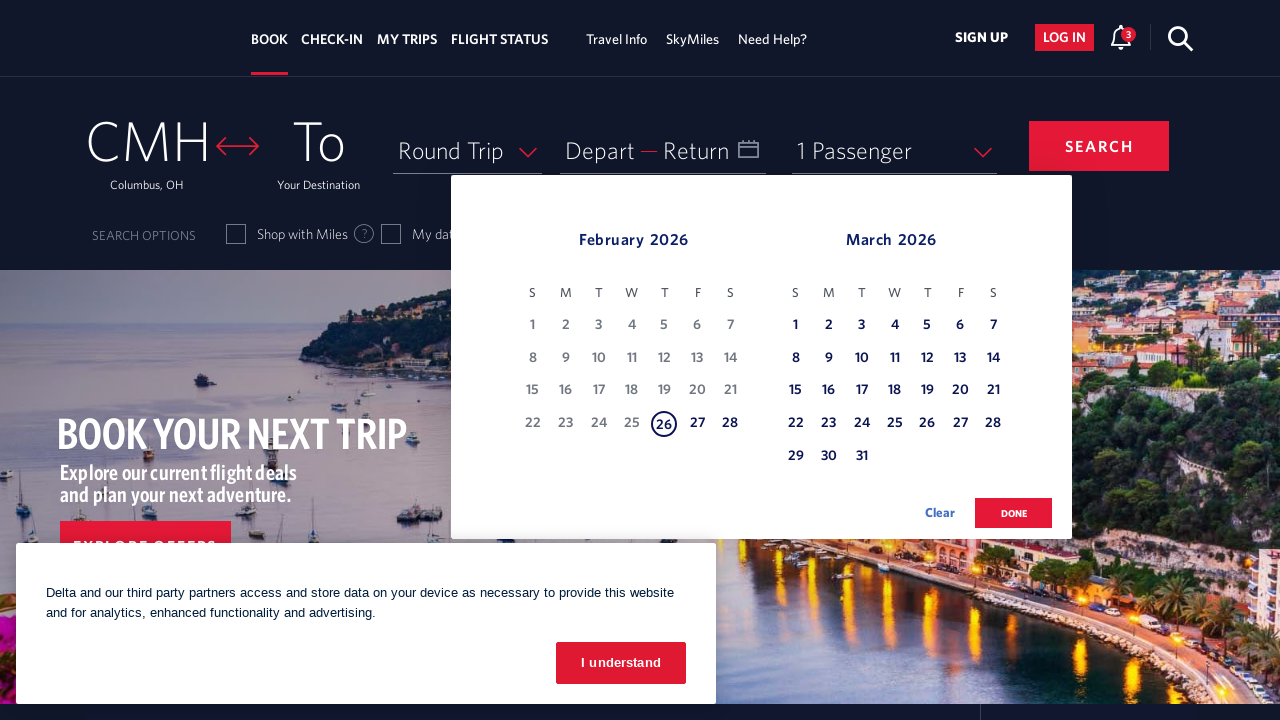

Retrieved current month: February
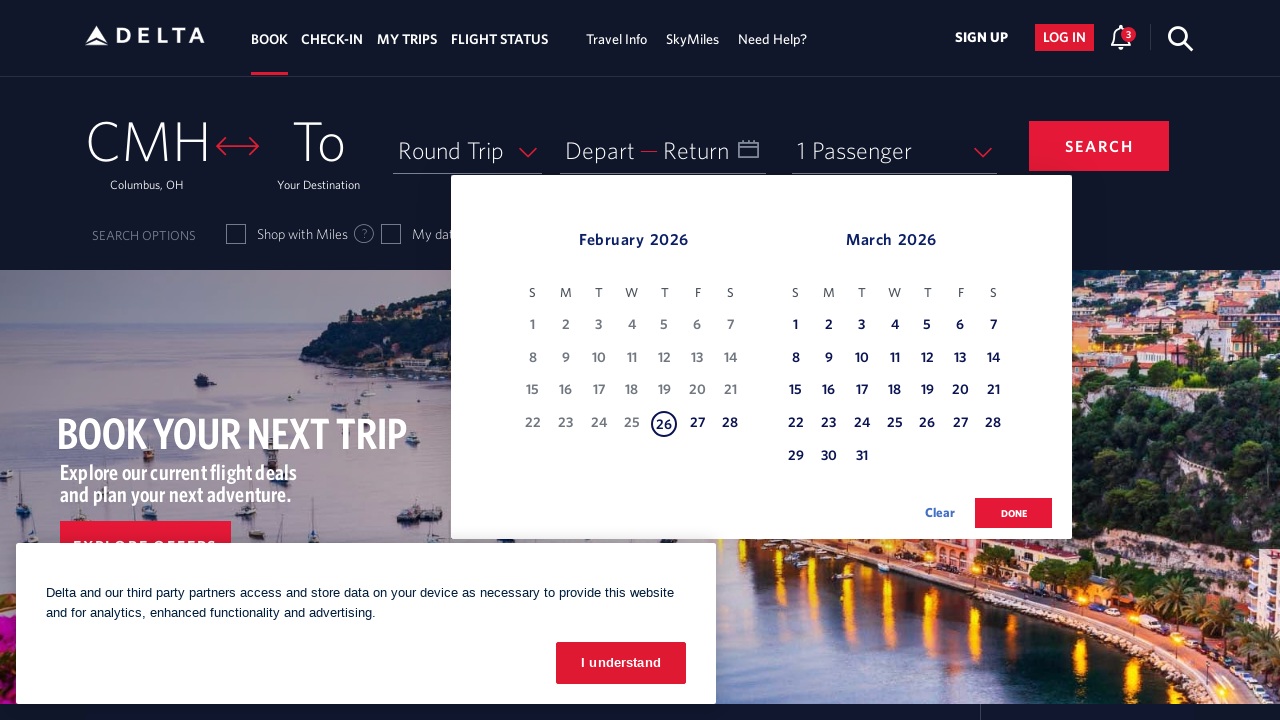

Clicked 'Next' to navigate from February to next month at (1050, 372) on xpath=//span[text()='Next']
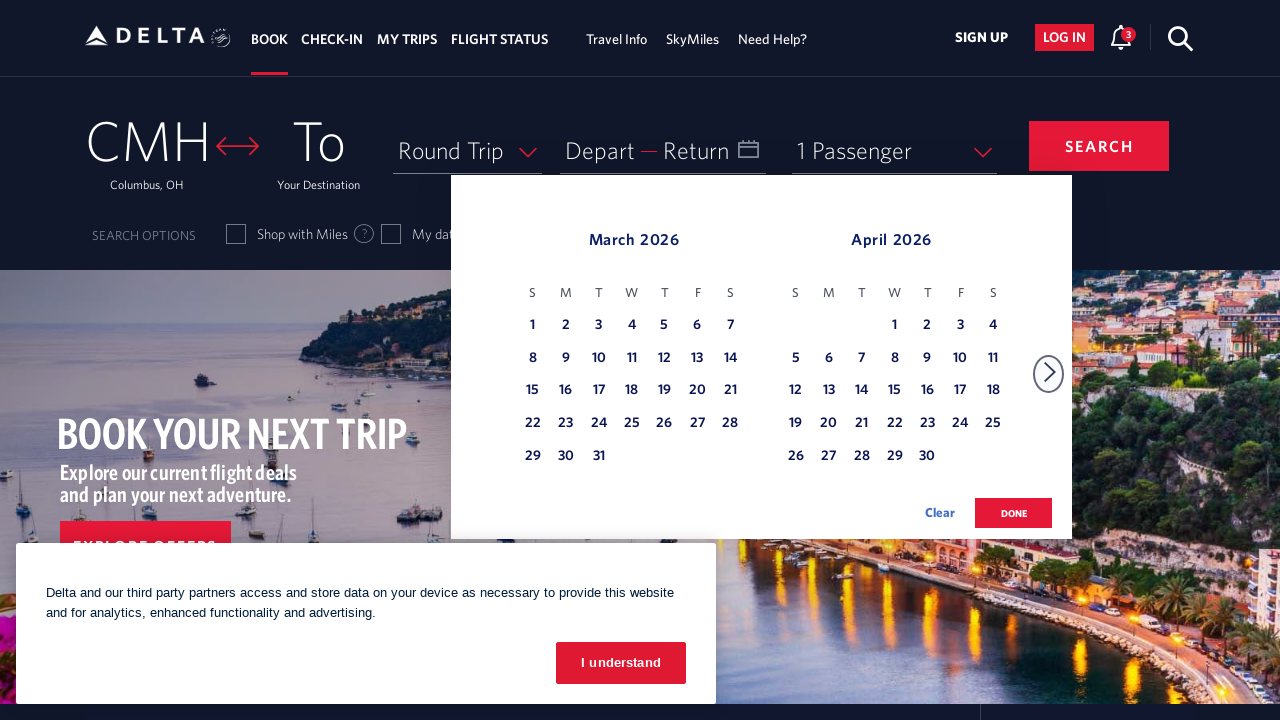

Waited for month transition animation
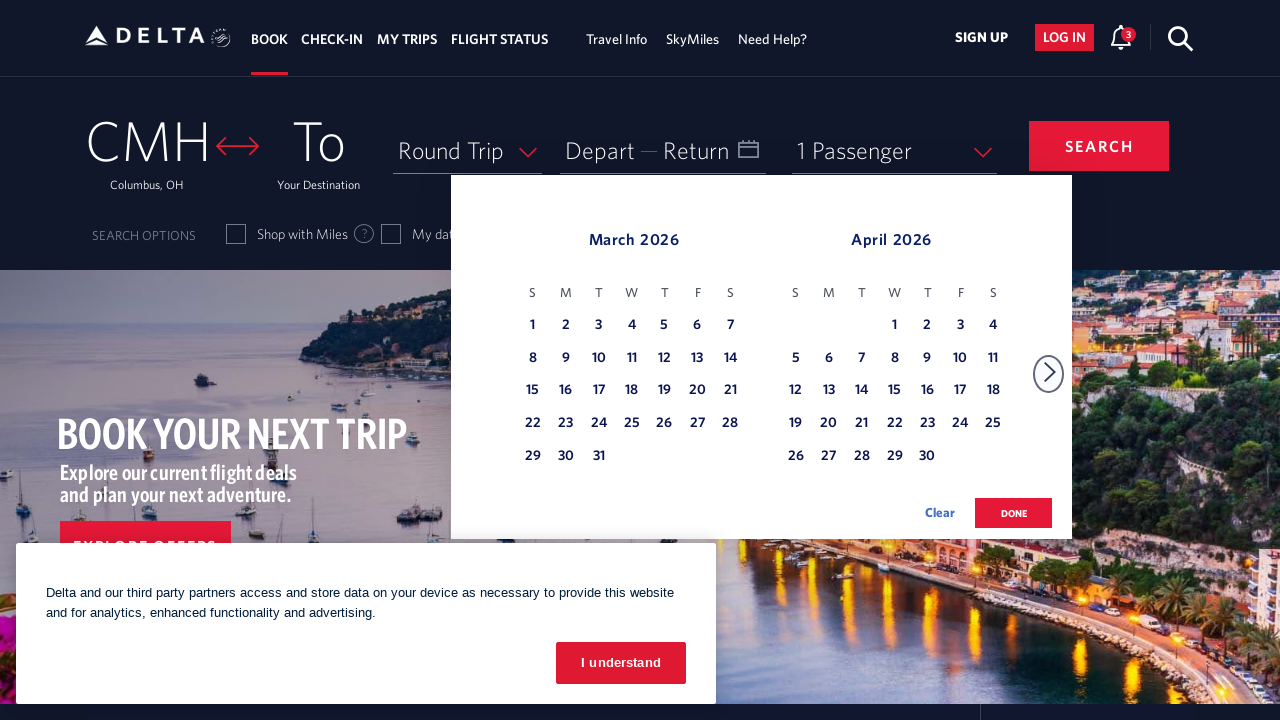

Retrieved current month: March
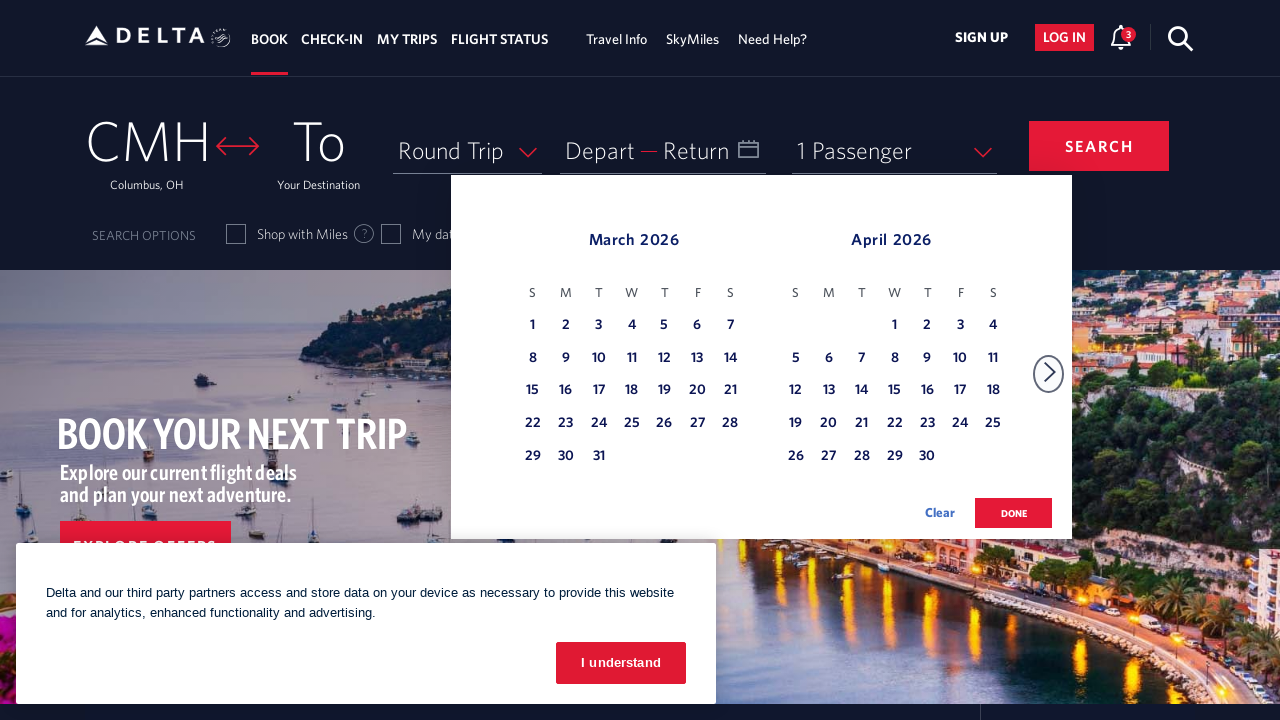

Found March calendar with 49 date cells
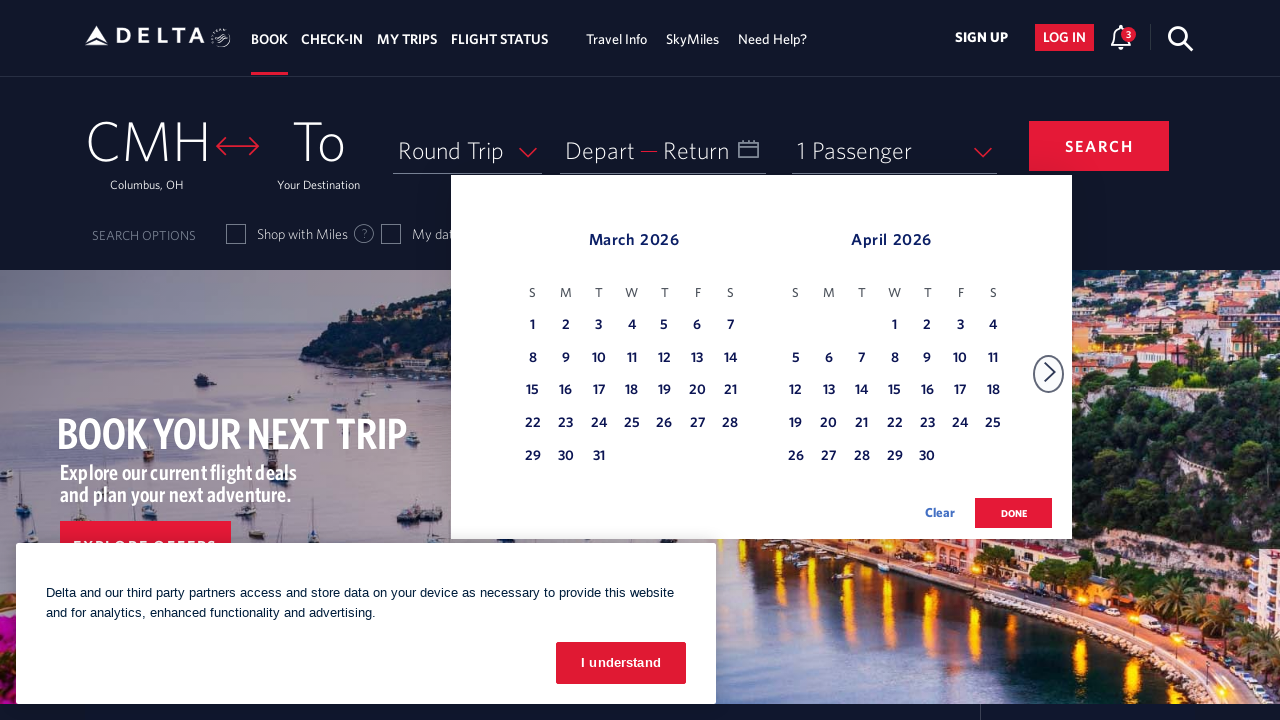

Selected the 15th day of March as departure date at (533, 391) on (//table[@class='dl-datepicker-calendar'])[1]/tbody/tr/td >> nth=21
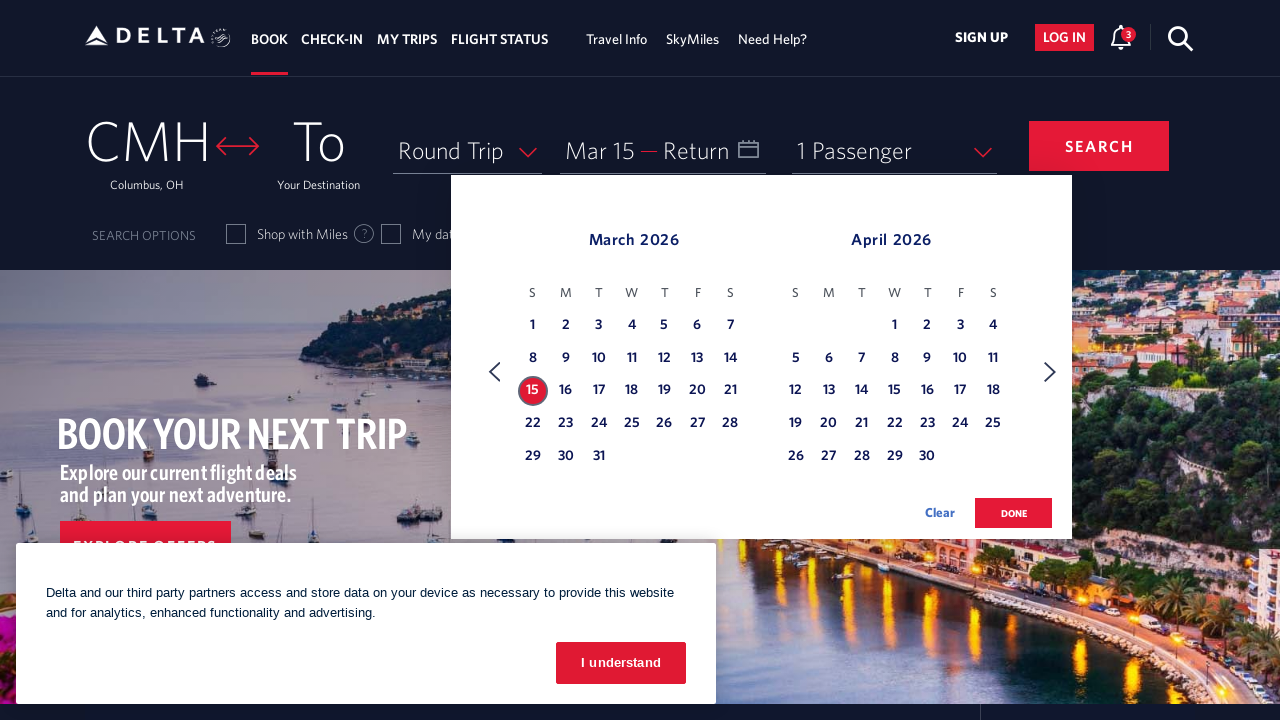

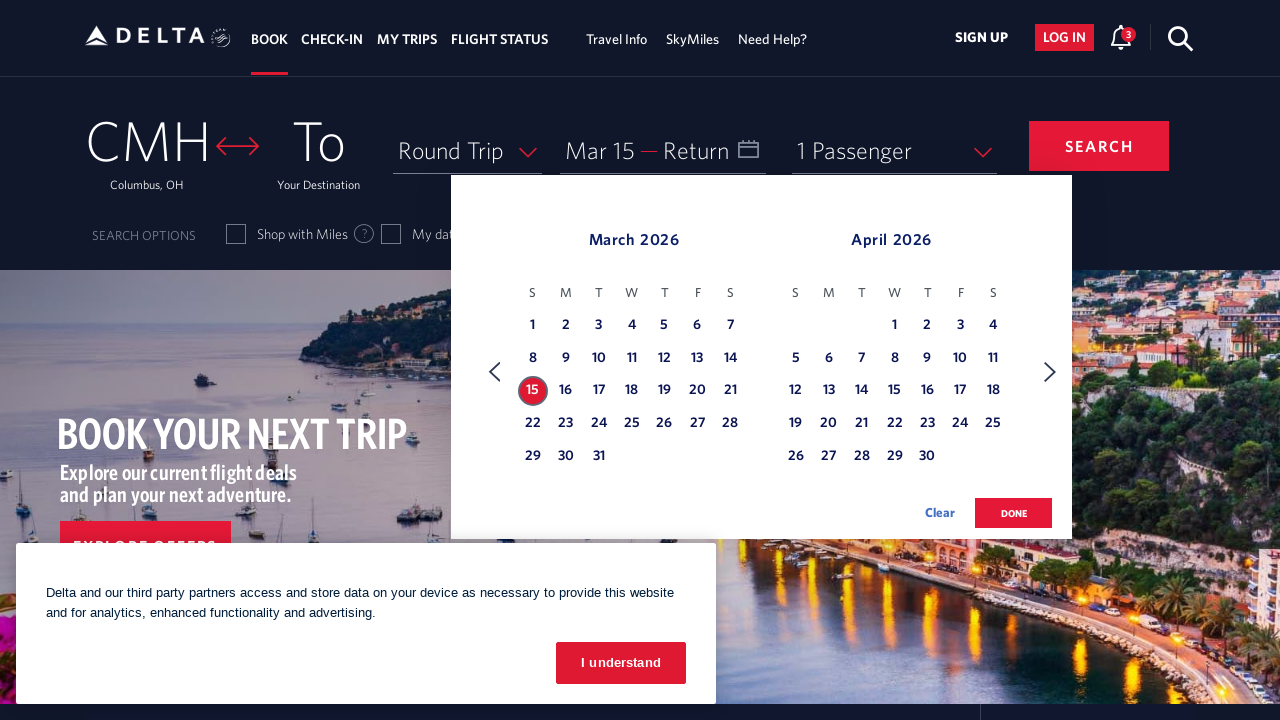